Tests newsletter subscription functionality by scrolling to footer, entering an email address, and submitting the subscription form

Starting URL: https://automationexercise.com

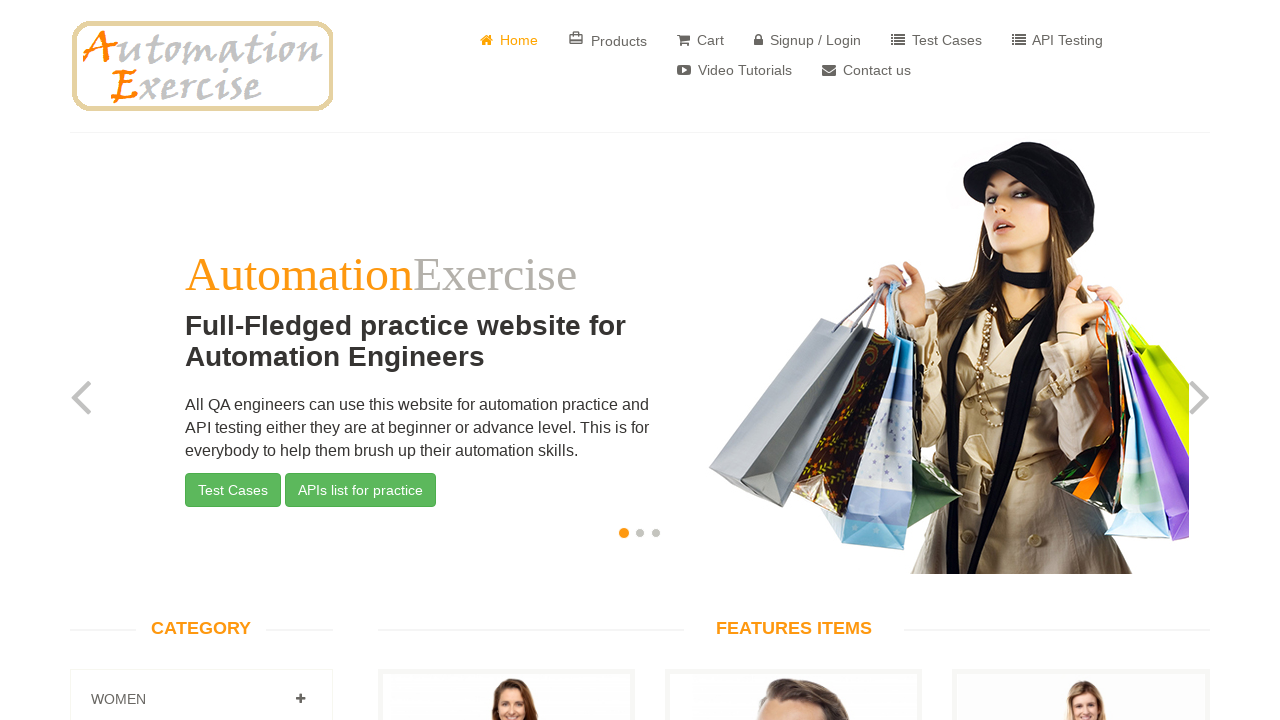

Scrolled to bottom of page to reveal footer
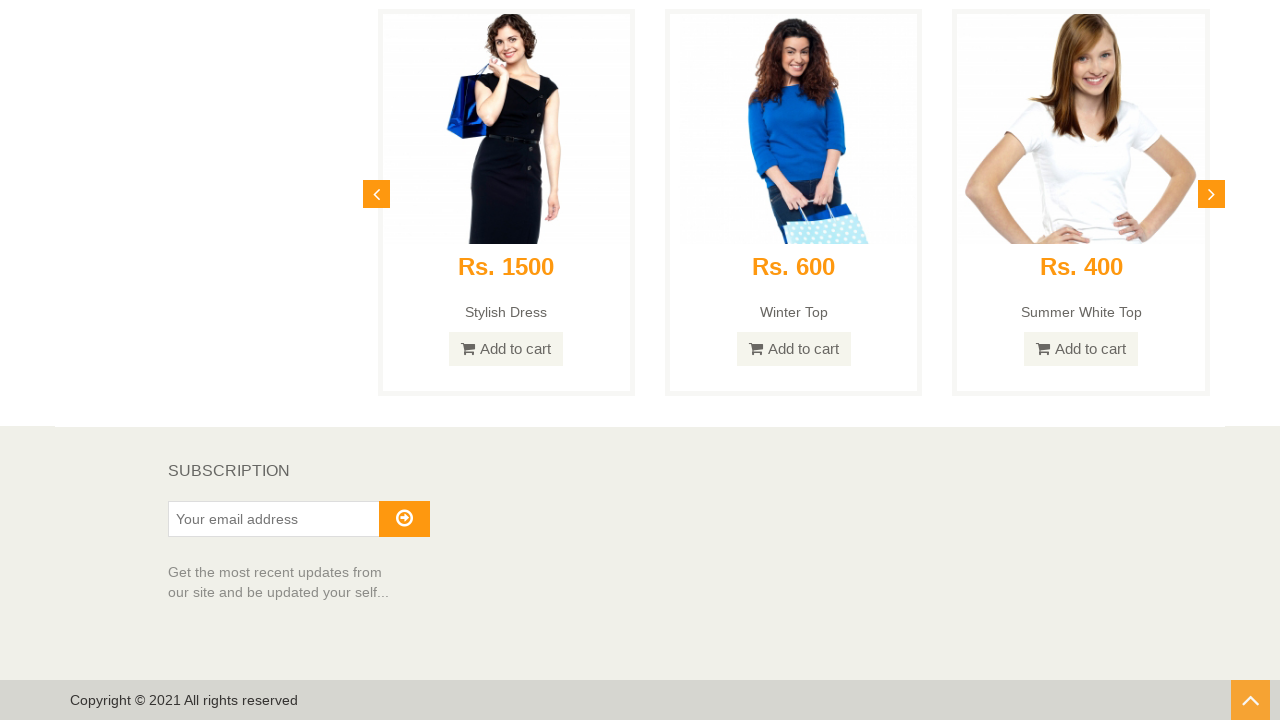

Newsletter subscription heading became visible
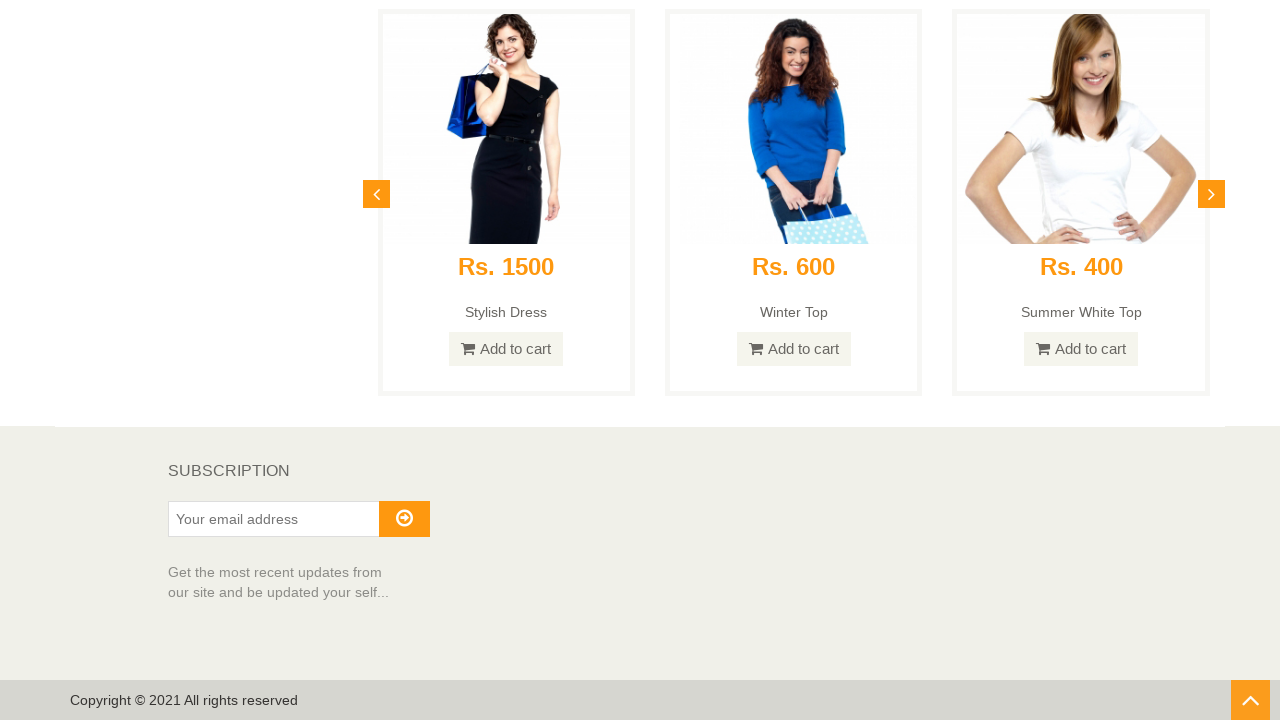

Entered email address 'testuser234@gmail.com' in subscription field on #susbscribe_email
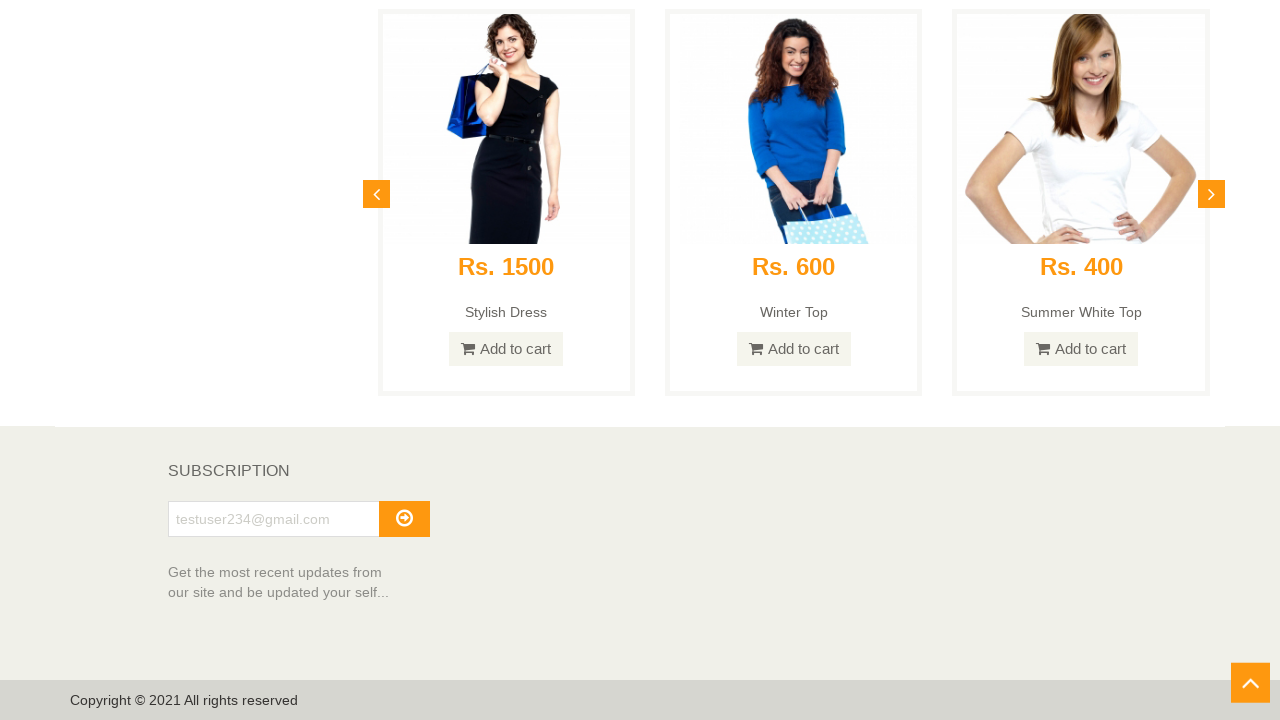

Clicked subscribe button to submit newsletter subscription at (404, 519) on #subscribe
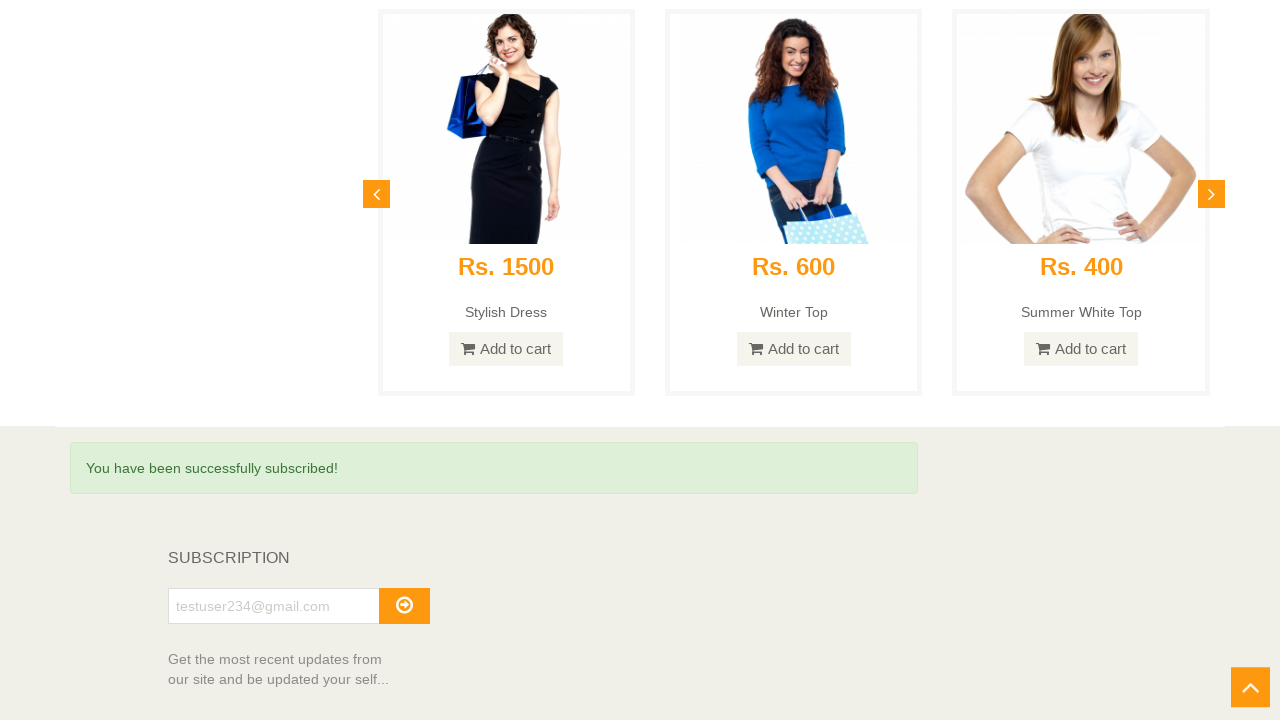

Subscription success message appeared
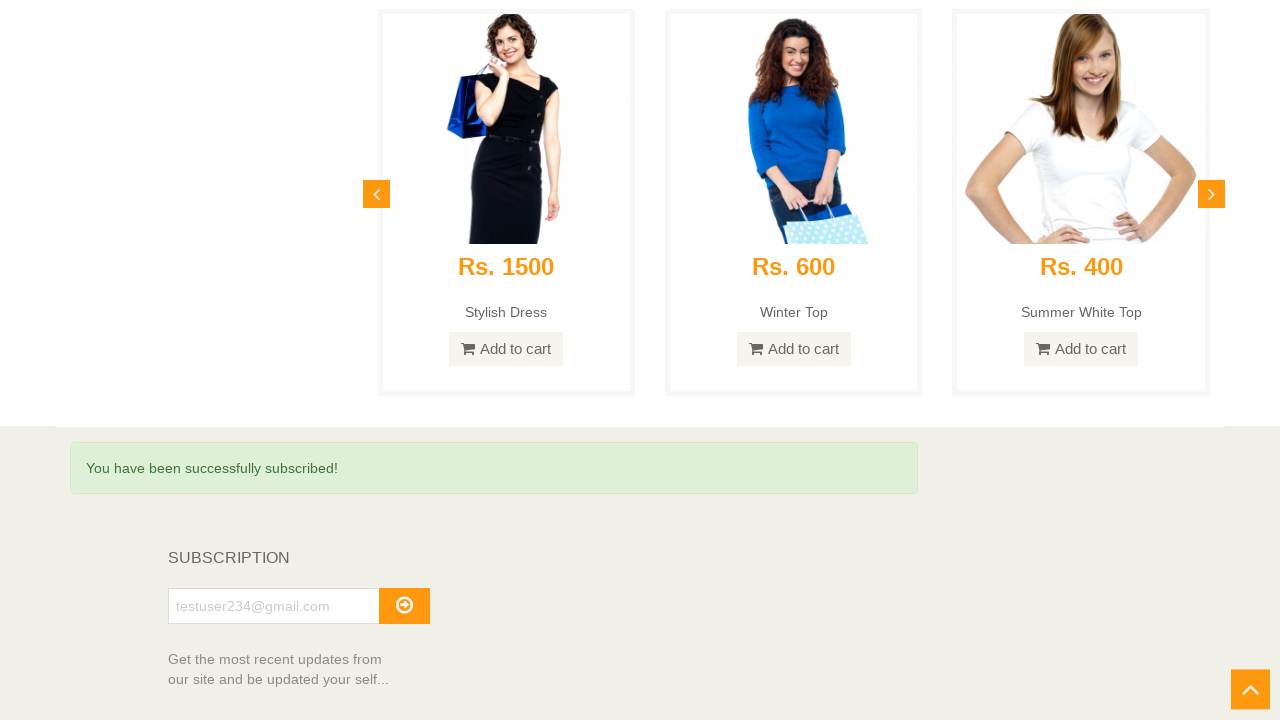

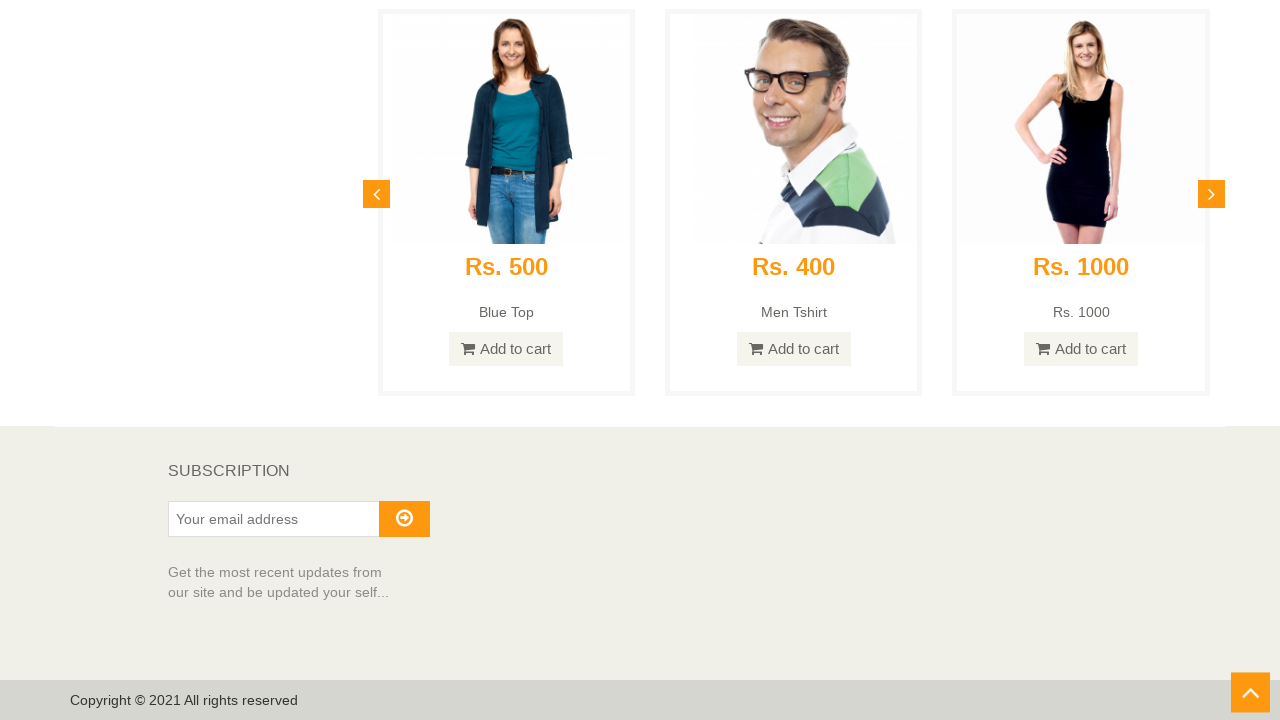